Tests drag and drop functionality by dragging an element from source to destination inside an iframe

Starting URL: https://jqueryui.com/droppable/

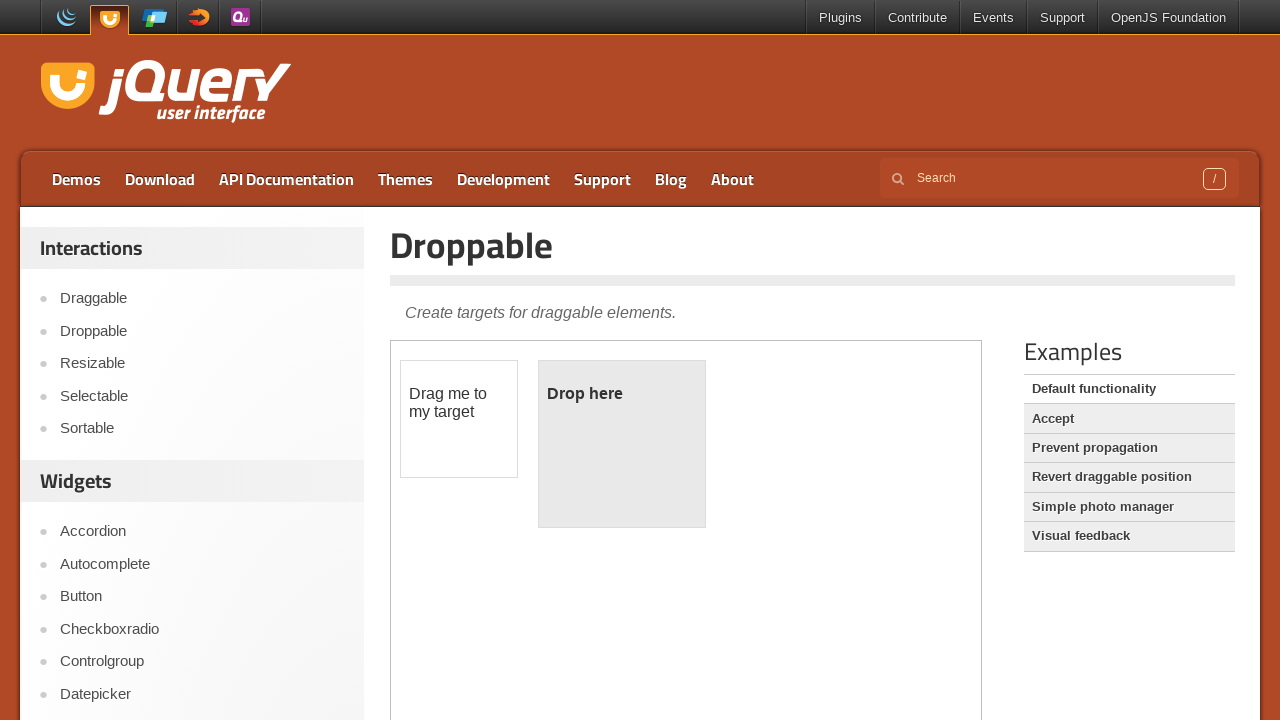

Located and switched to the first iframe on the page
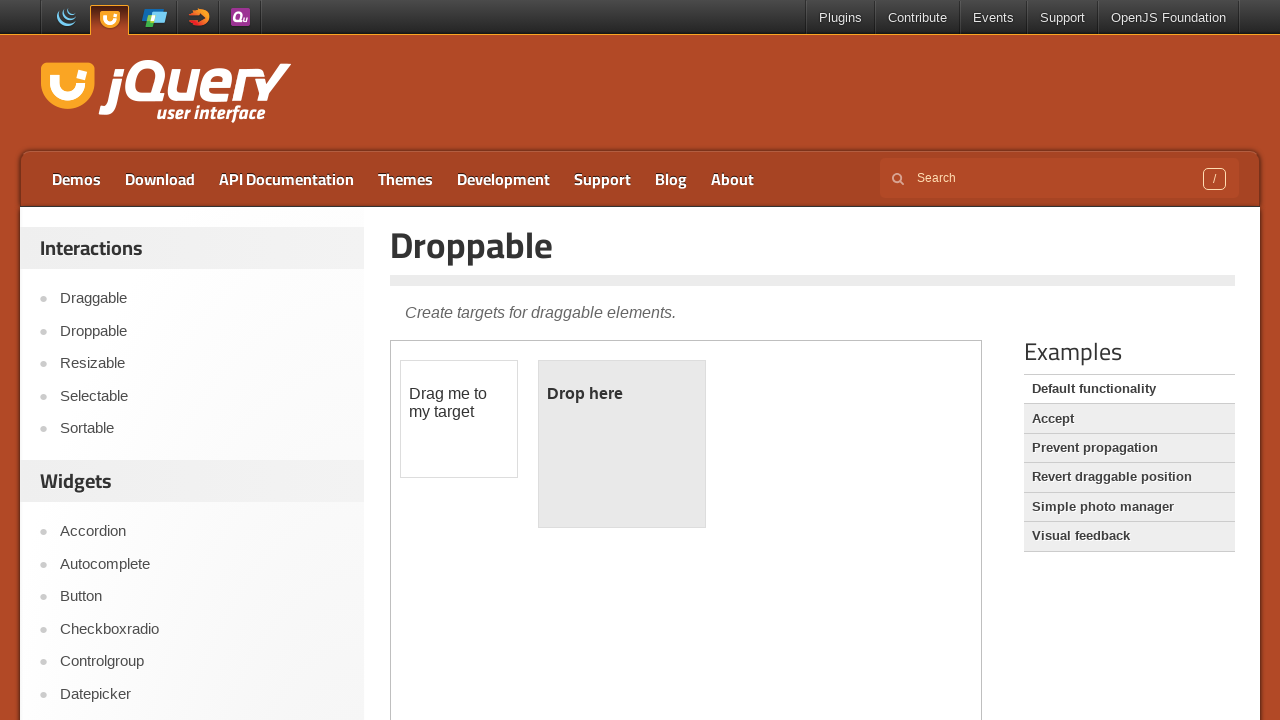

Located the draggable source element (#draggable) inside iframe
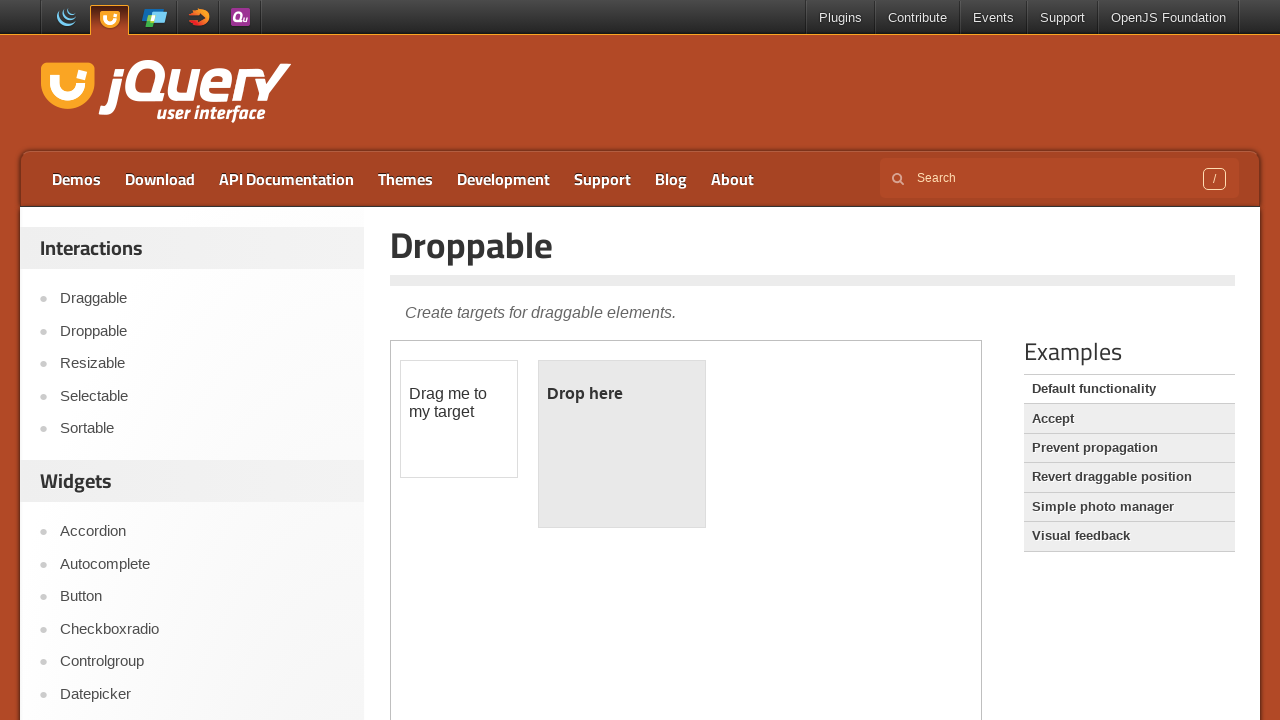

Located the droppable destination element (#droppable) inside iframe
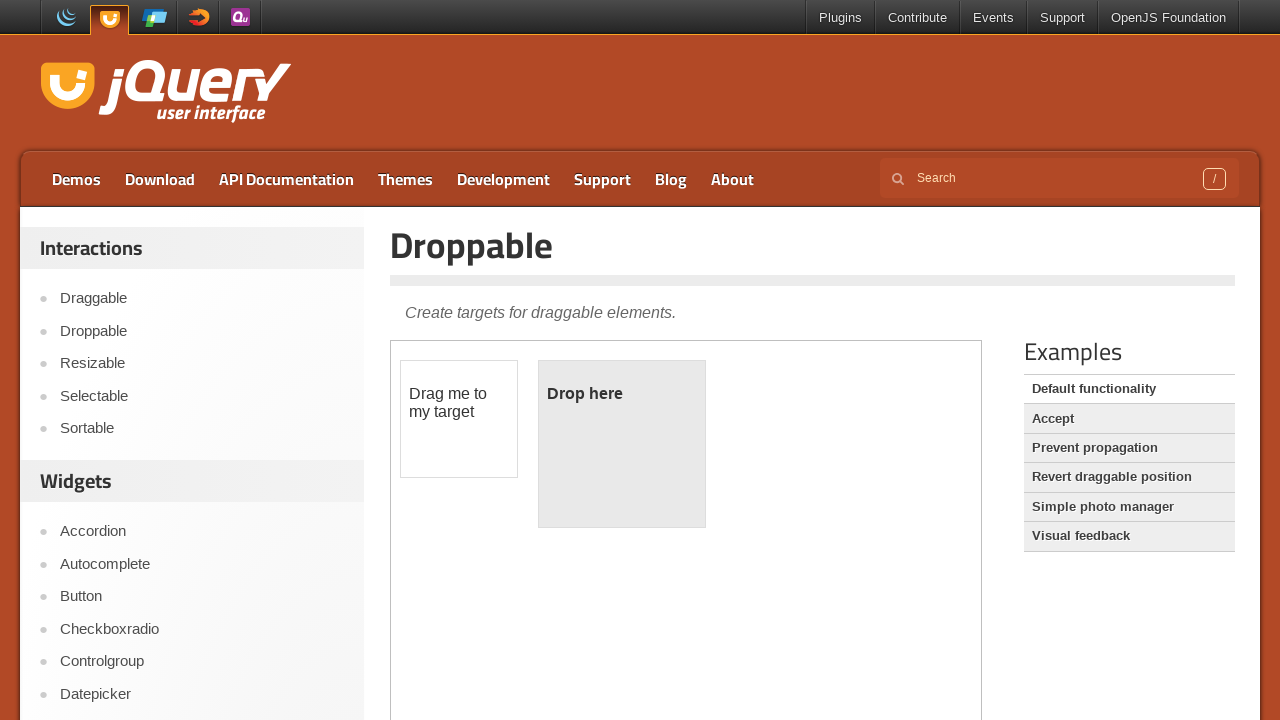

Dragged the draggable element to the droppable destination element at (622, 444)
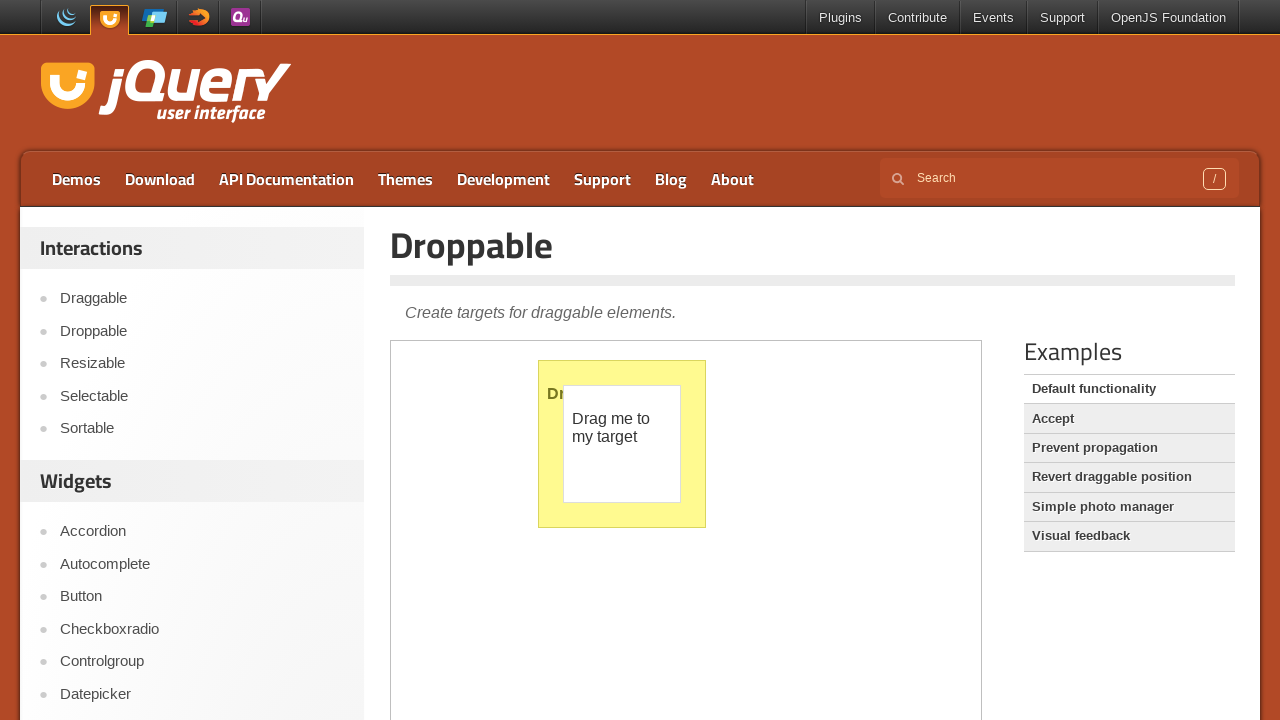

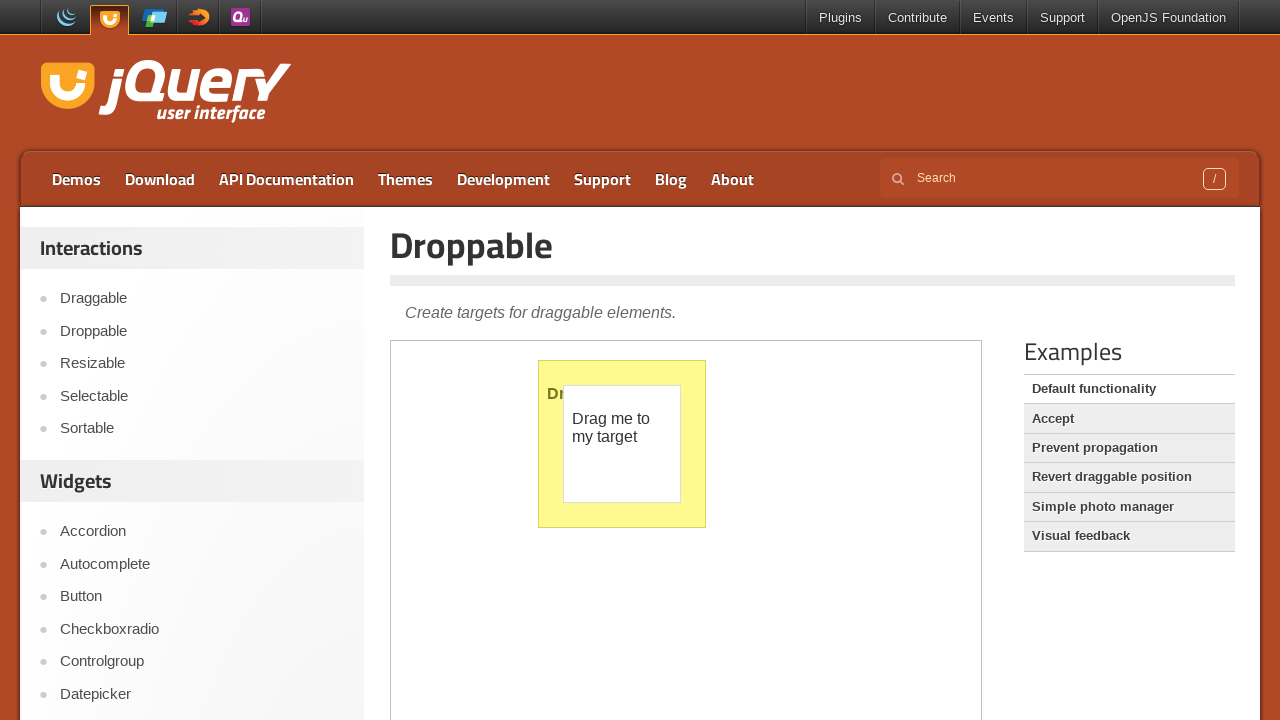